Navigates to Lenskart and verifies that the "KIDS GLASSES" link can be located

Starting URL: https://www.lenskart.com/

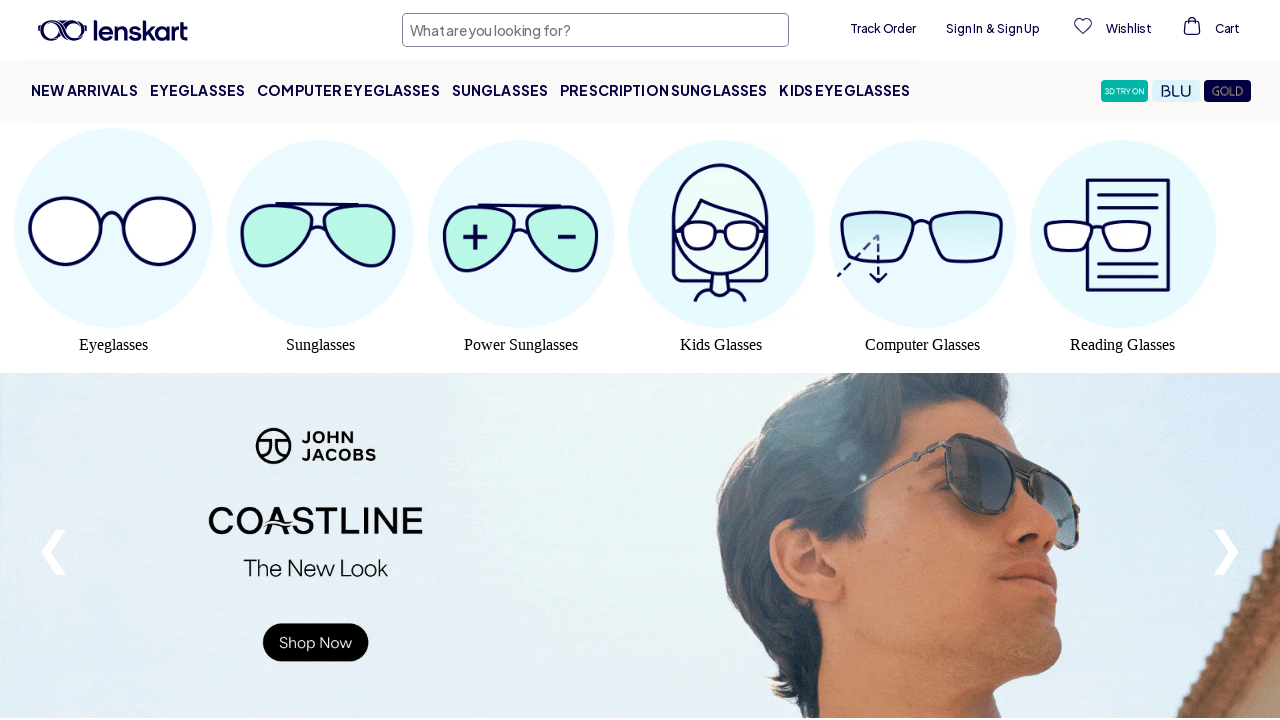

Navigated to Lenskart homepage
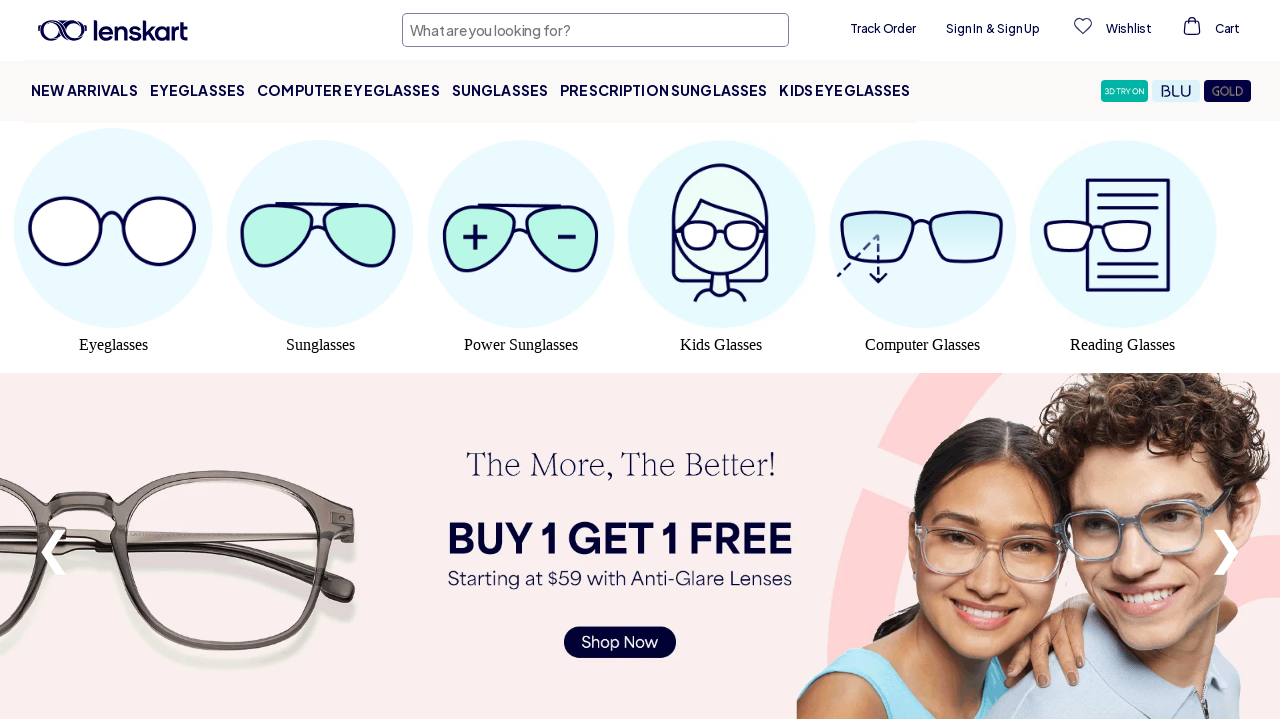

Waited for and verified 'KIDS GLASSES' link is present on the page
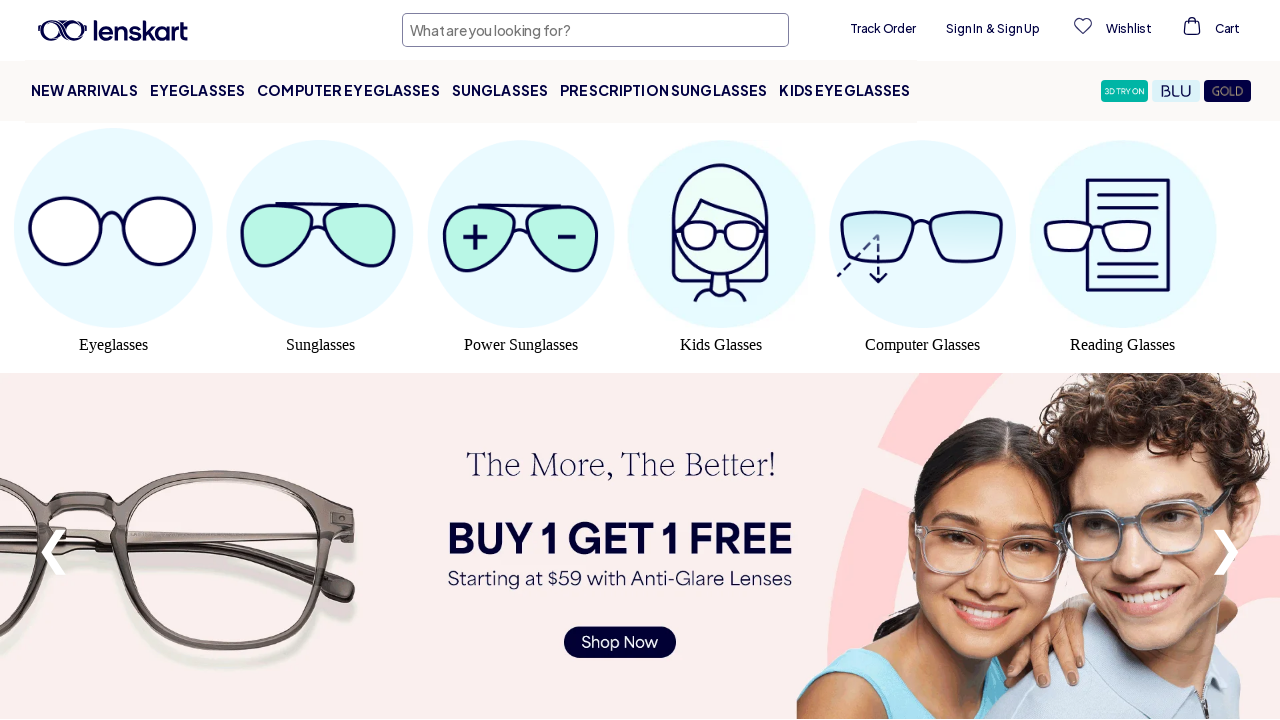

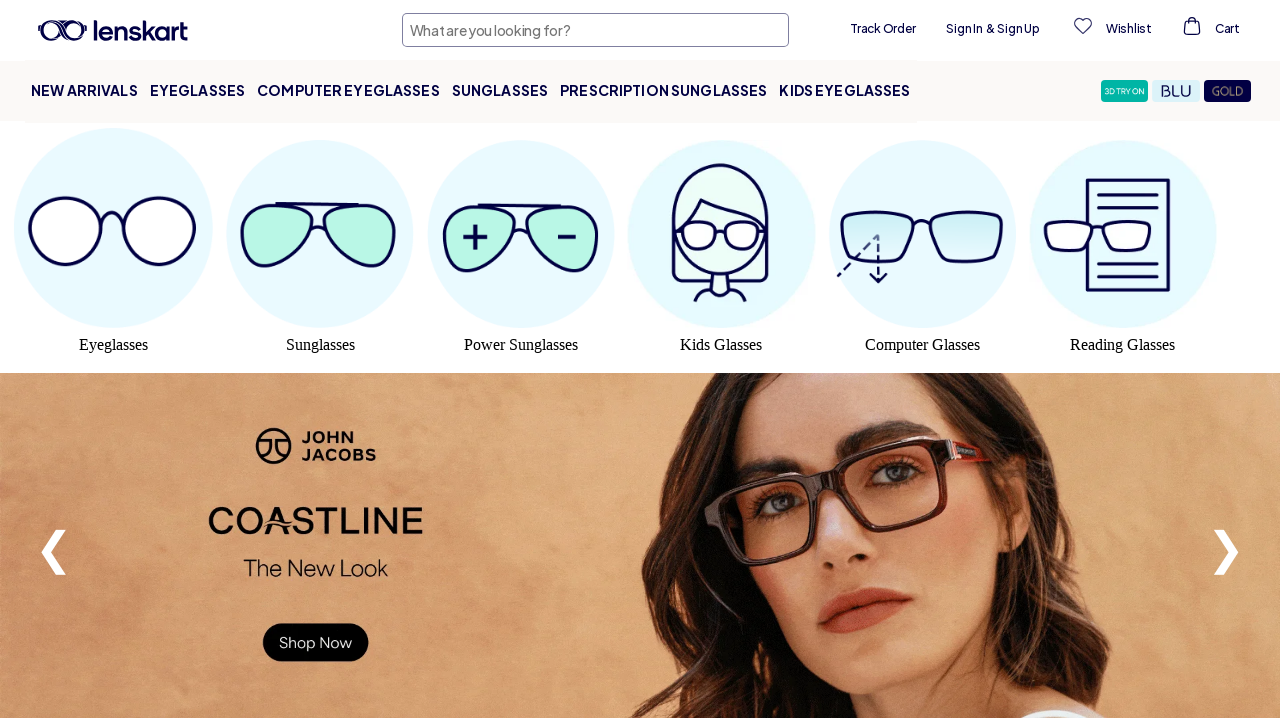